Tests alert handling functionality by navigating to W3Schools, clicking "Try it Yourself" link which opens a new tab, switching to the new tab and iframe, triggering an alert, and accepting it

Starting URL: https://www.w3schools.com/jsref/met_win_alert.asp

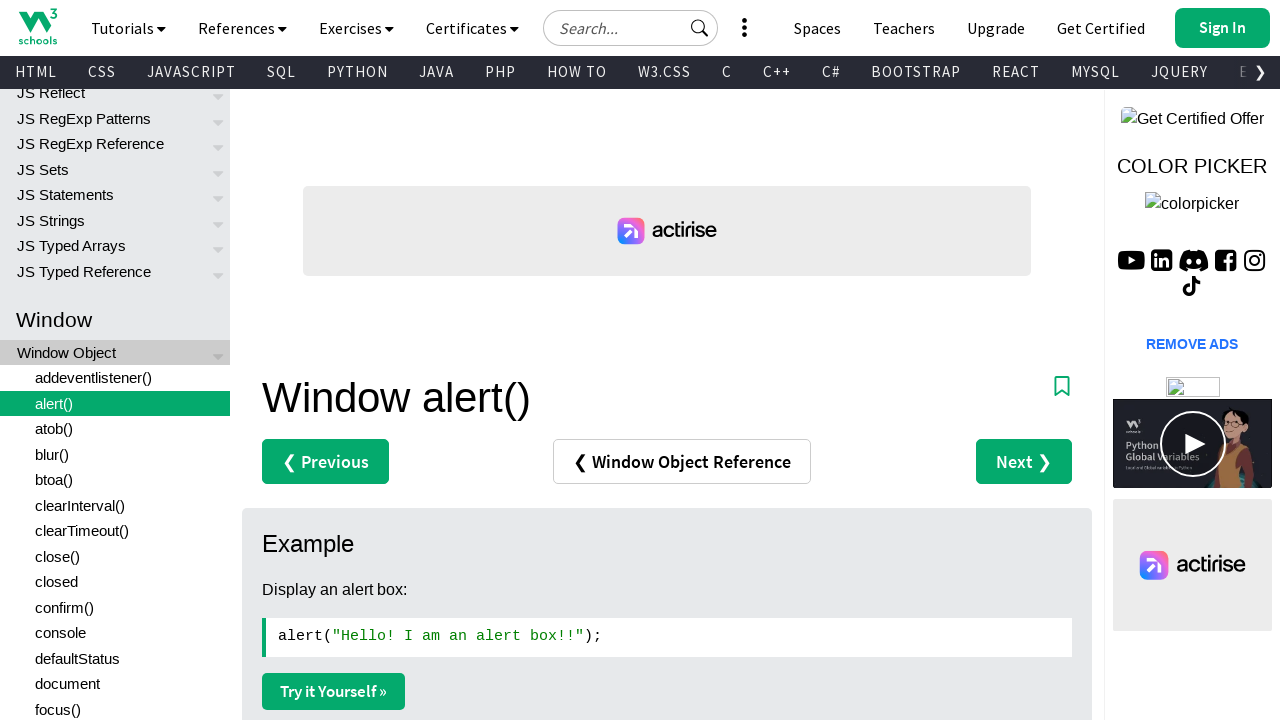

Clicked 'Try it Yourself' link to open new tab at (334, 691) on a:has-text('Try it Yourself')
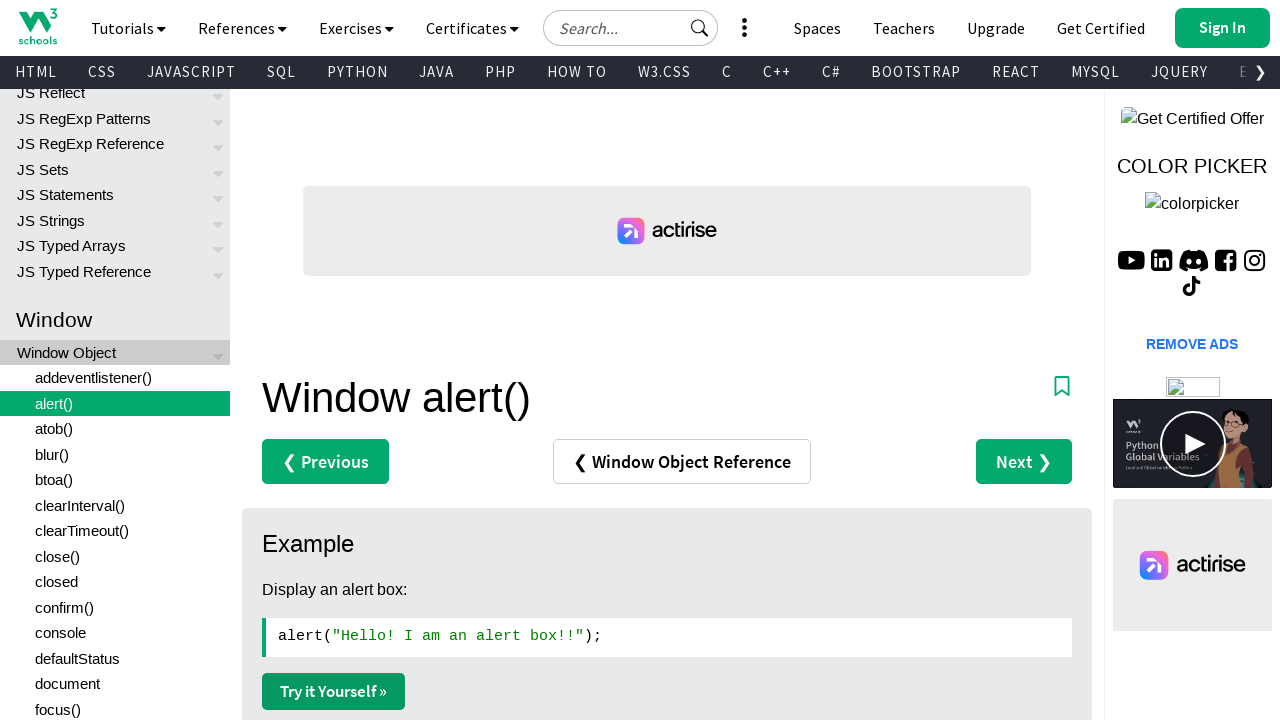

New tab opened and captured
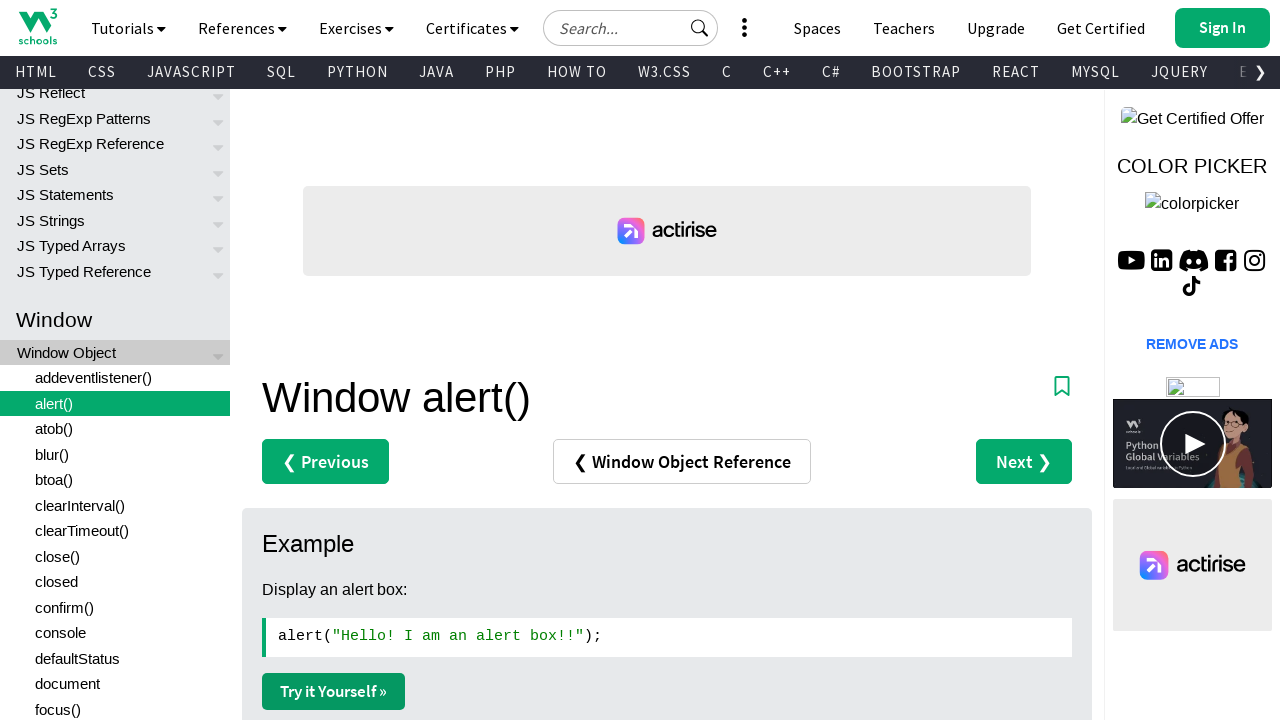

Switched to new tab
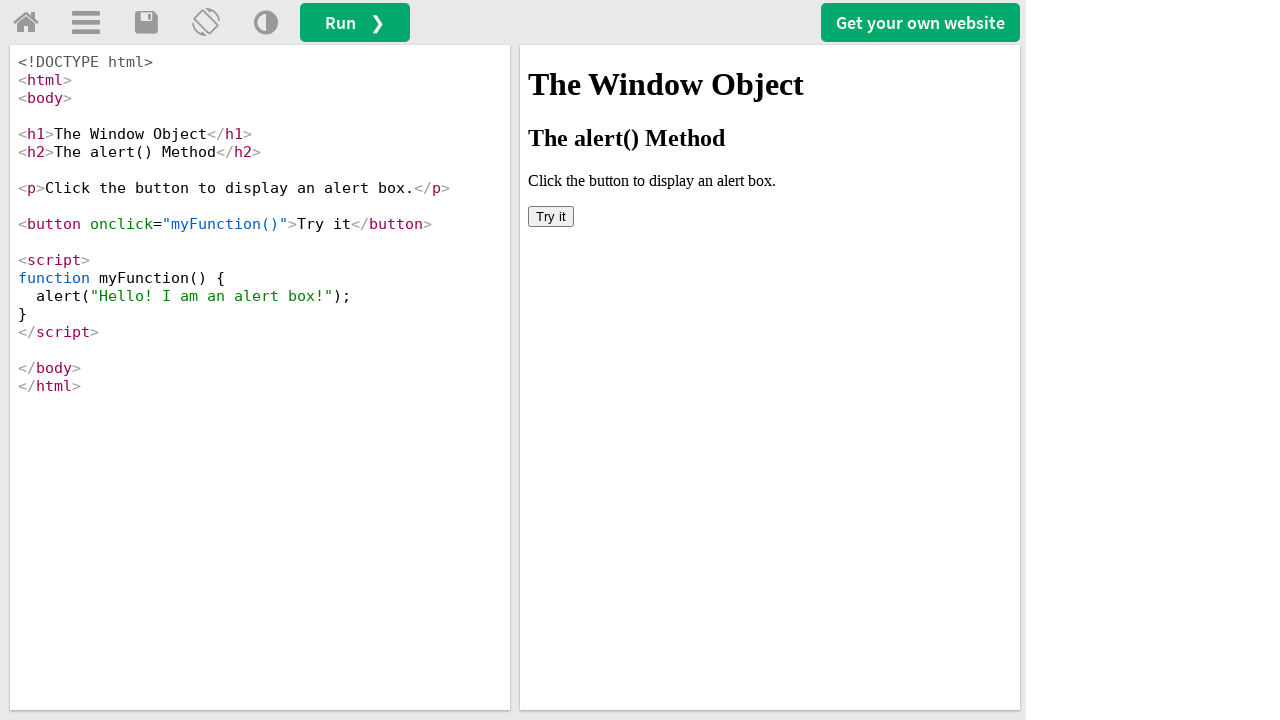

Located iframe with ID 'iframeResult'
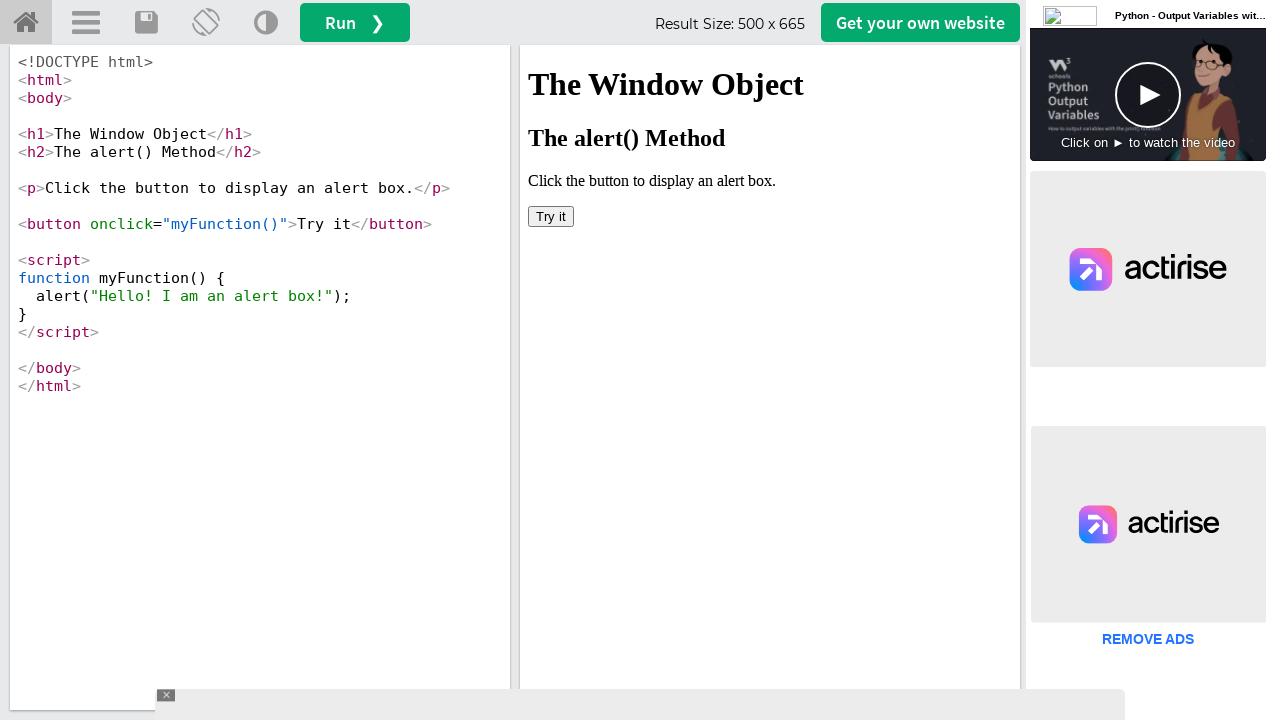

Set up dialog handler to accept alerts
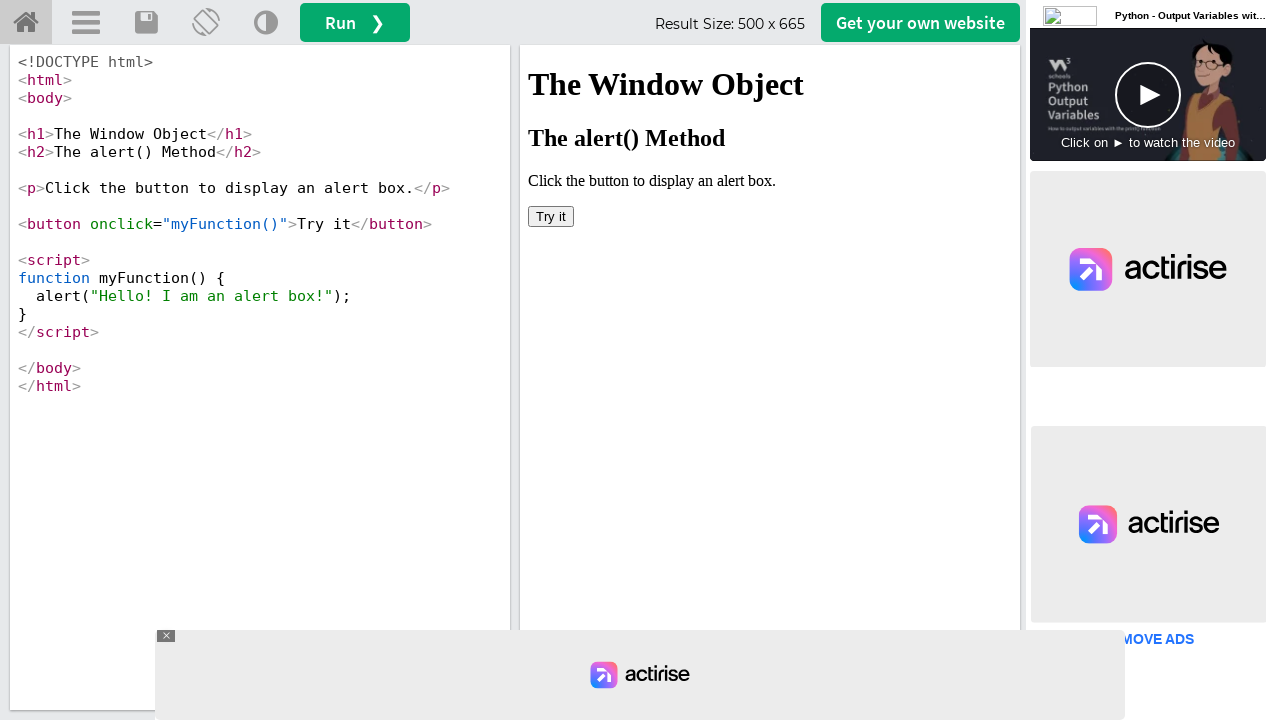

Clicked 'Try it' button to trigger alert at (551, 216) on #iframeResult >> internal:control=enter-frame >> button:has-text('Try it')
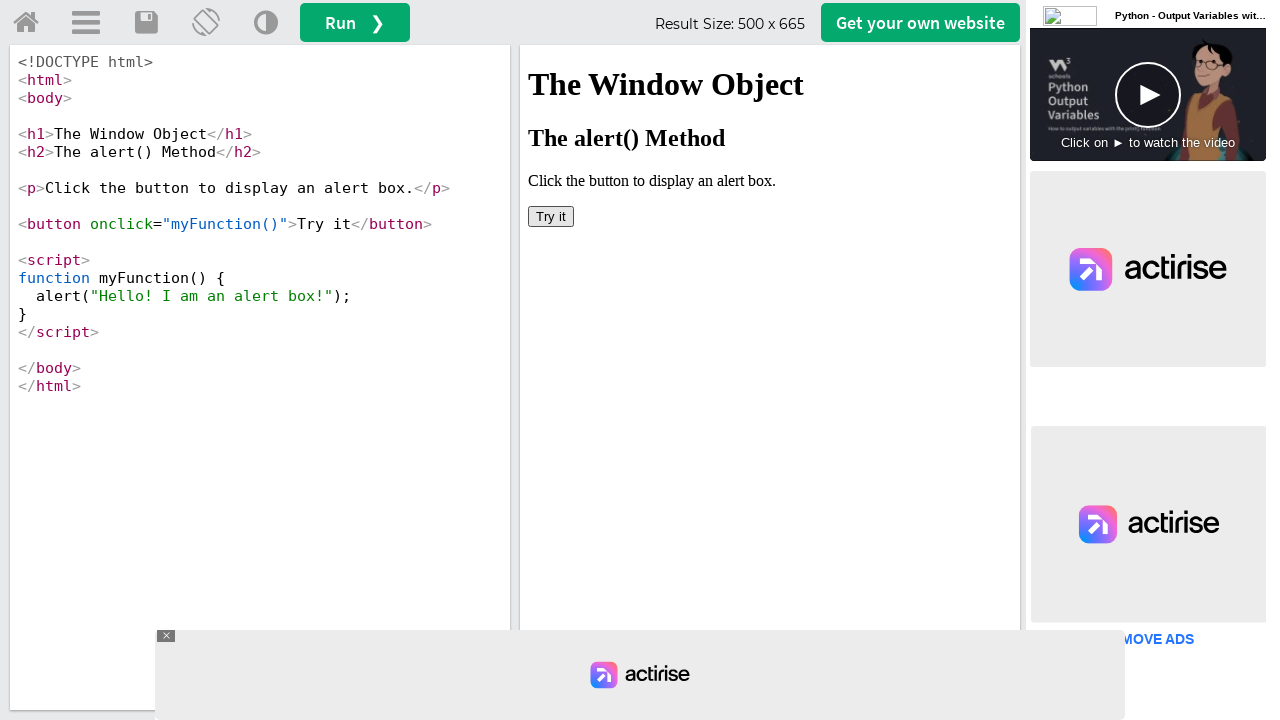

Waited for alert to be processed
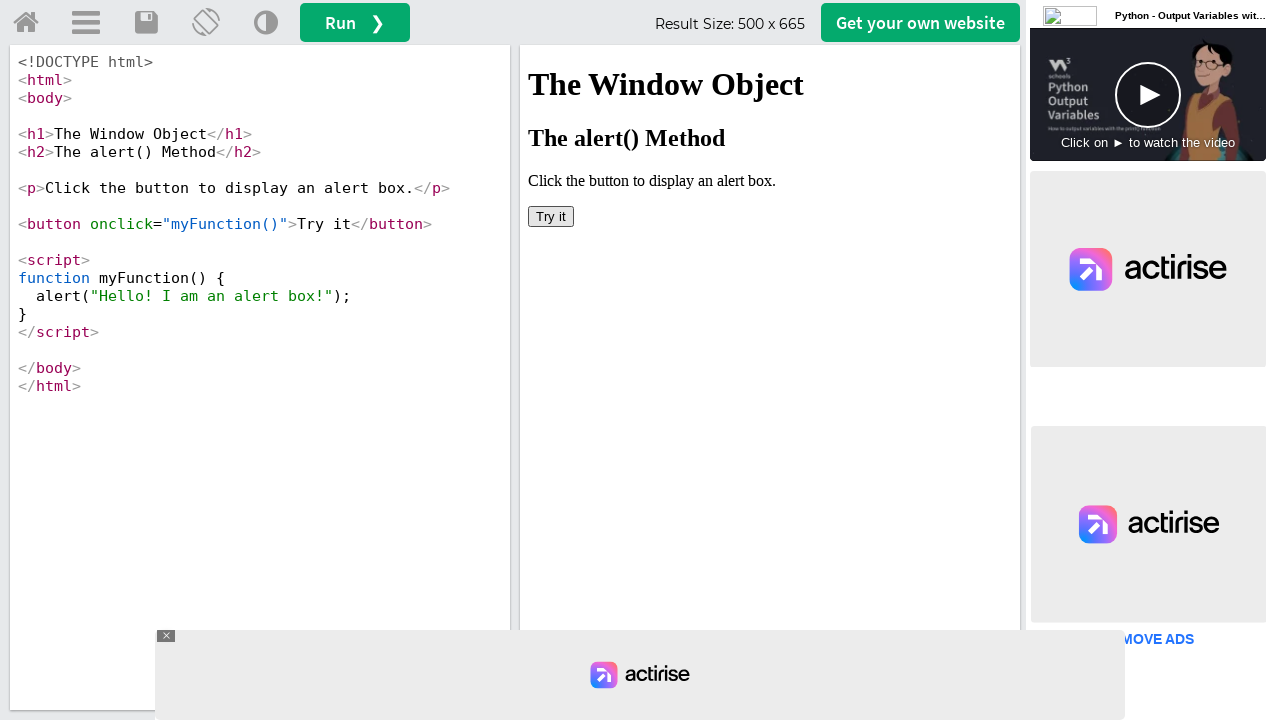

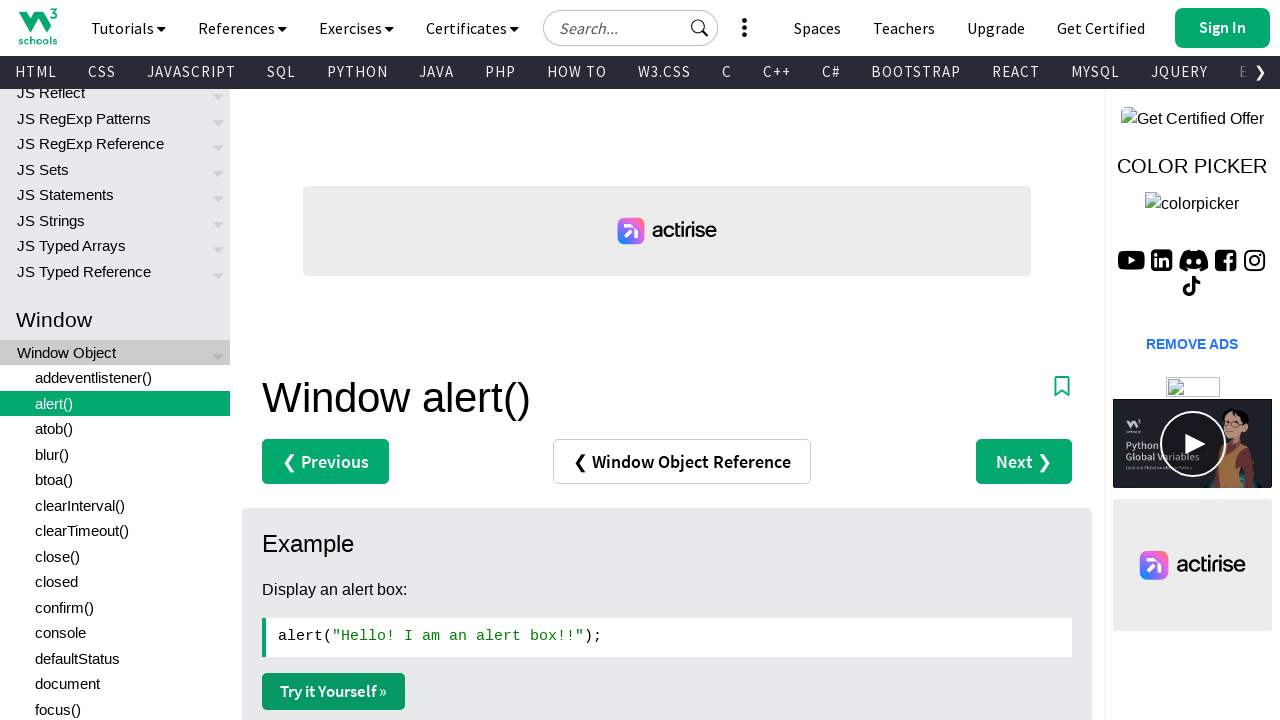